Tests alert handling functionality by clicking a button that triggers an alert and dismissing it

Starting URL: https://testautomationpractice.blogspot.com/

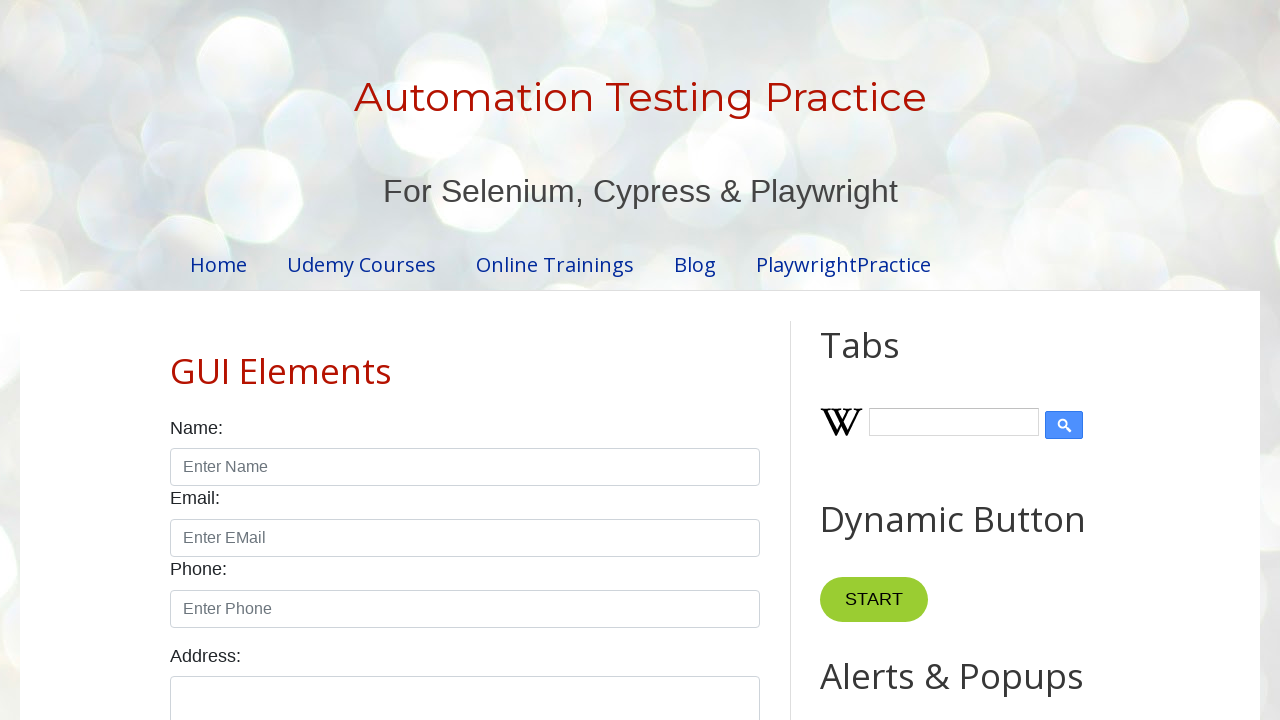

Clicked alert button to trigger alert dialog at (888, 361) on xpath=//button[@id='alertBtn']
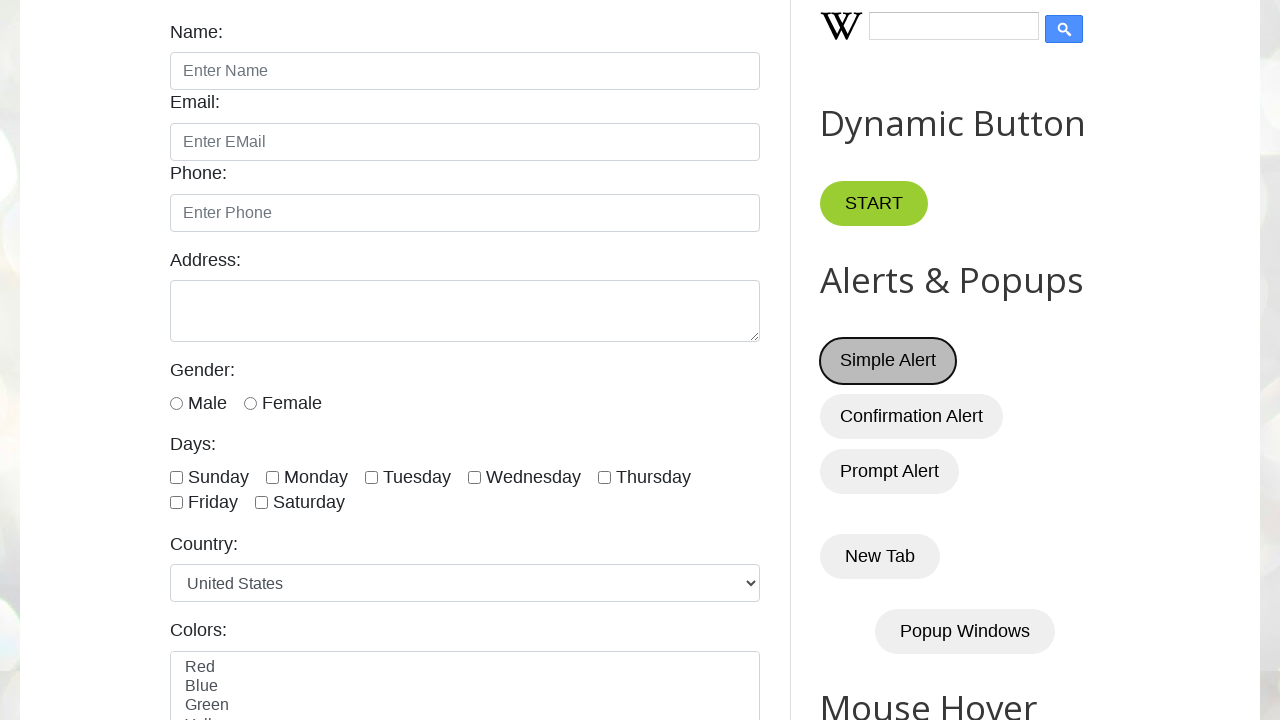

Set up dialog handler to accept alerts
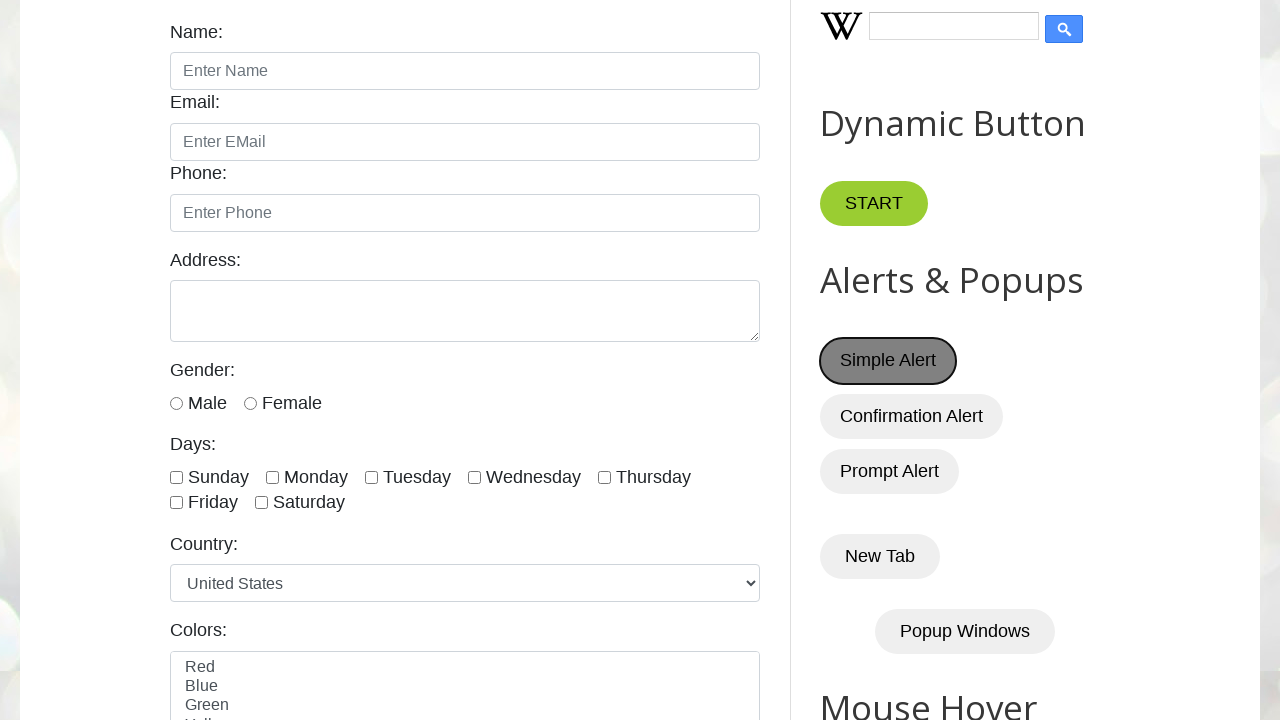

Clicked alert button again to verify alert handling at (888, 361) on xpath=//button[@id='alertBtn']
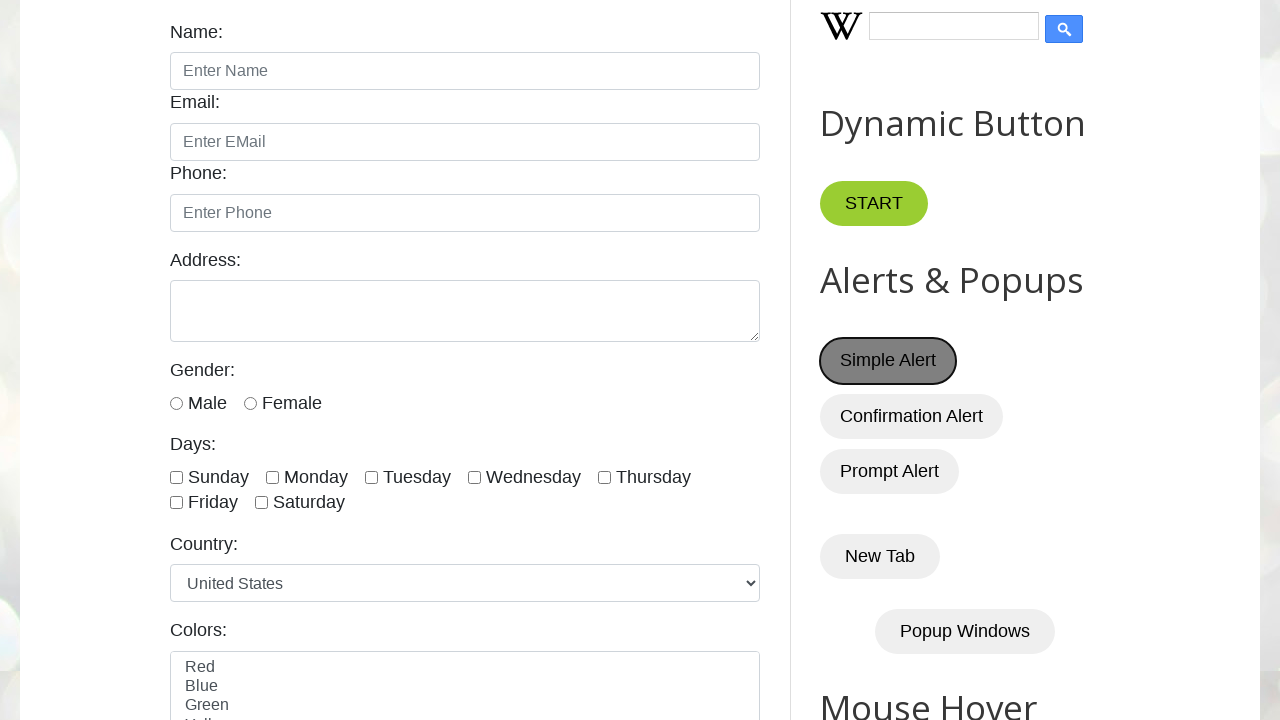

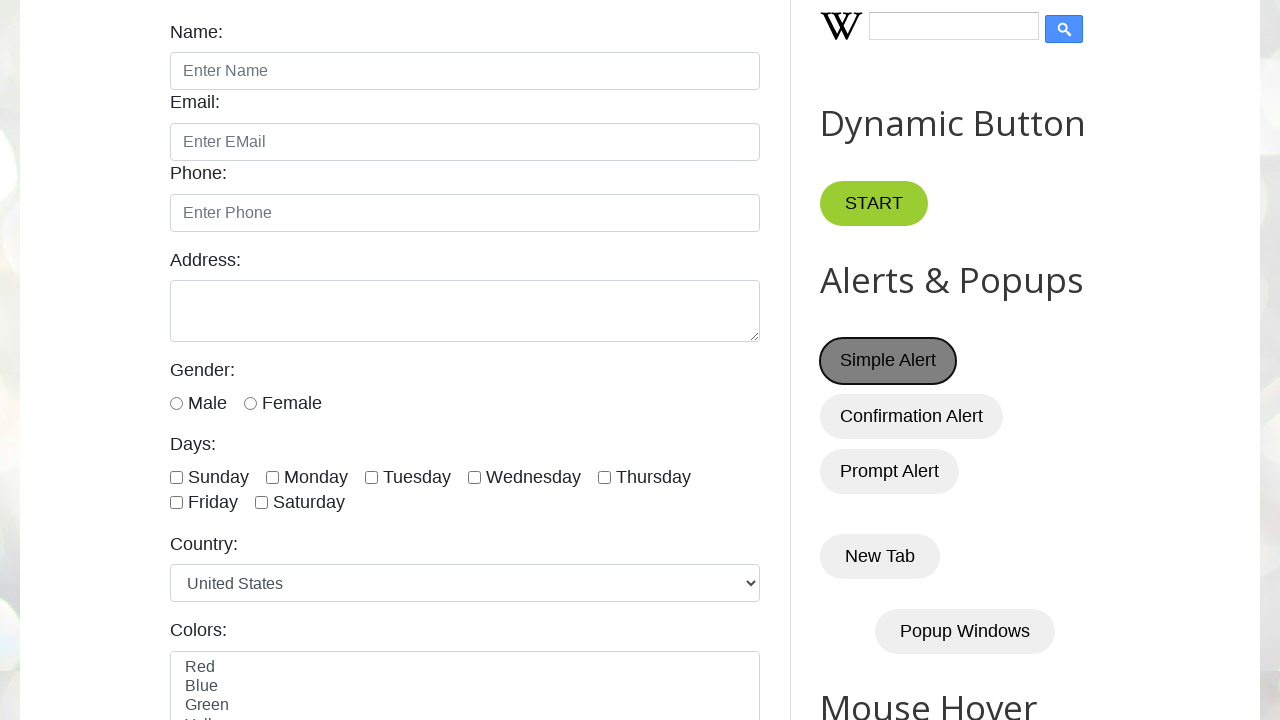